Tests dynamic controls page by clicking a toggle button to hide a checkbox element, waiting for it to disappear, then clicking again to make it reappear and verifying visibility changes.

Starting URL: https://v1.training-support.net/selenium/dynamic-controls

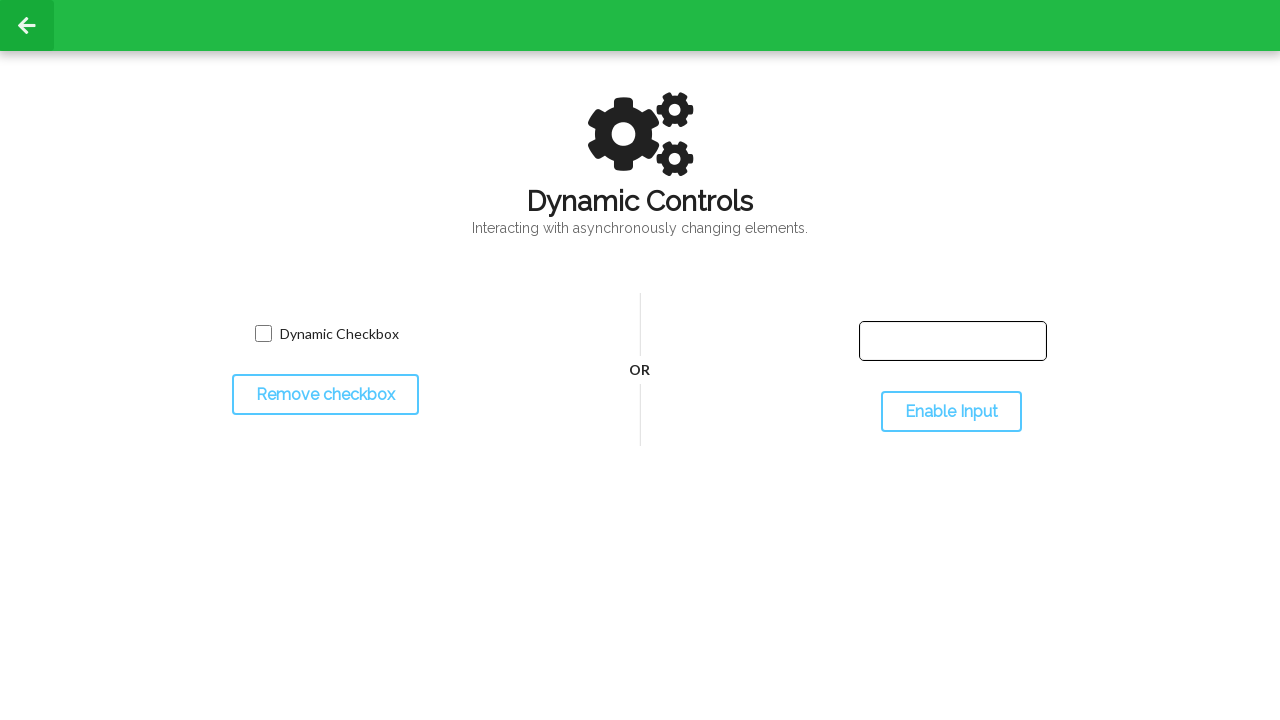

Clicked toggle button to hide checkbox at (325, 395) on #toggleCheckbox
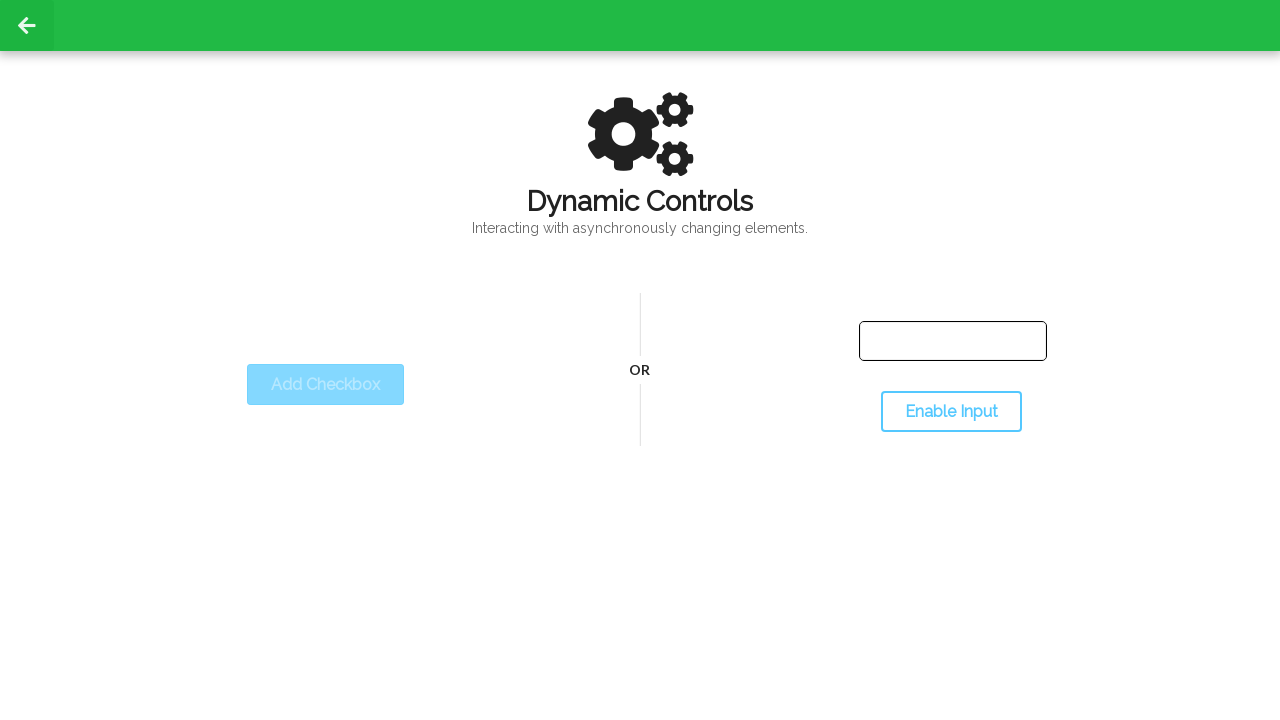

Checkbox became hidden after toggle
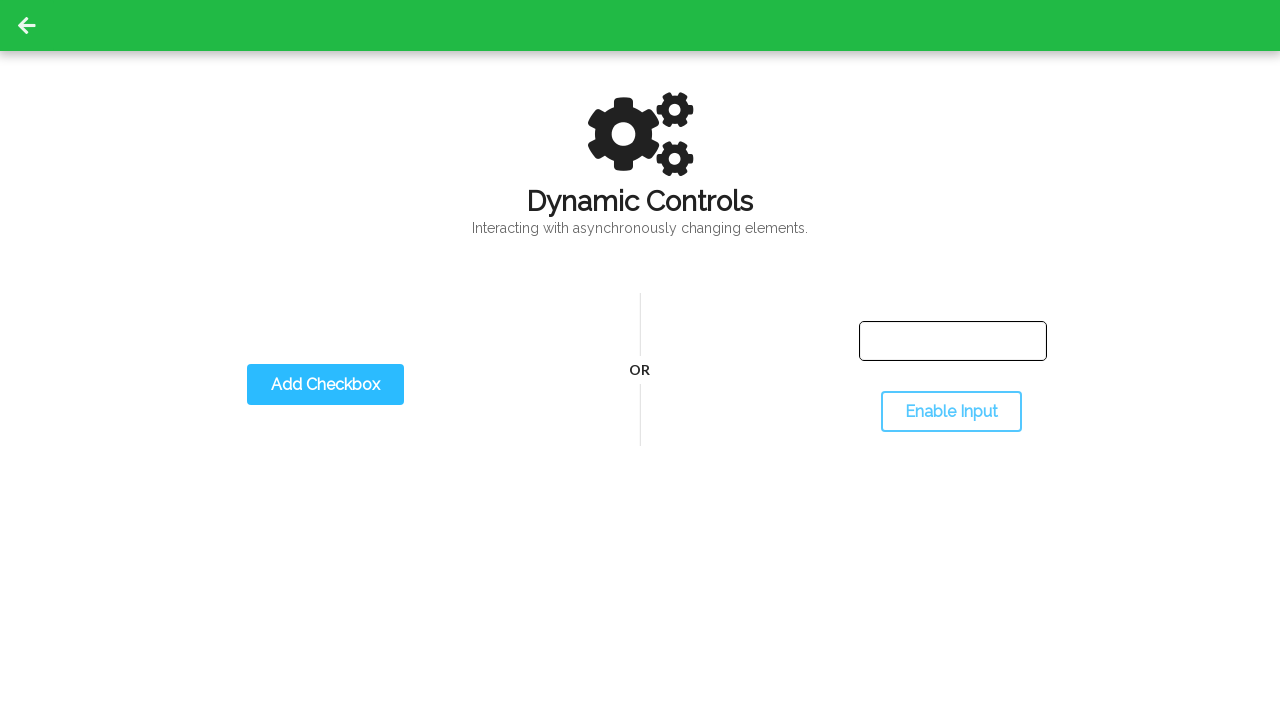

Clicked toggle button to show checkbox at (325, 385) on #toggleCheckbox
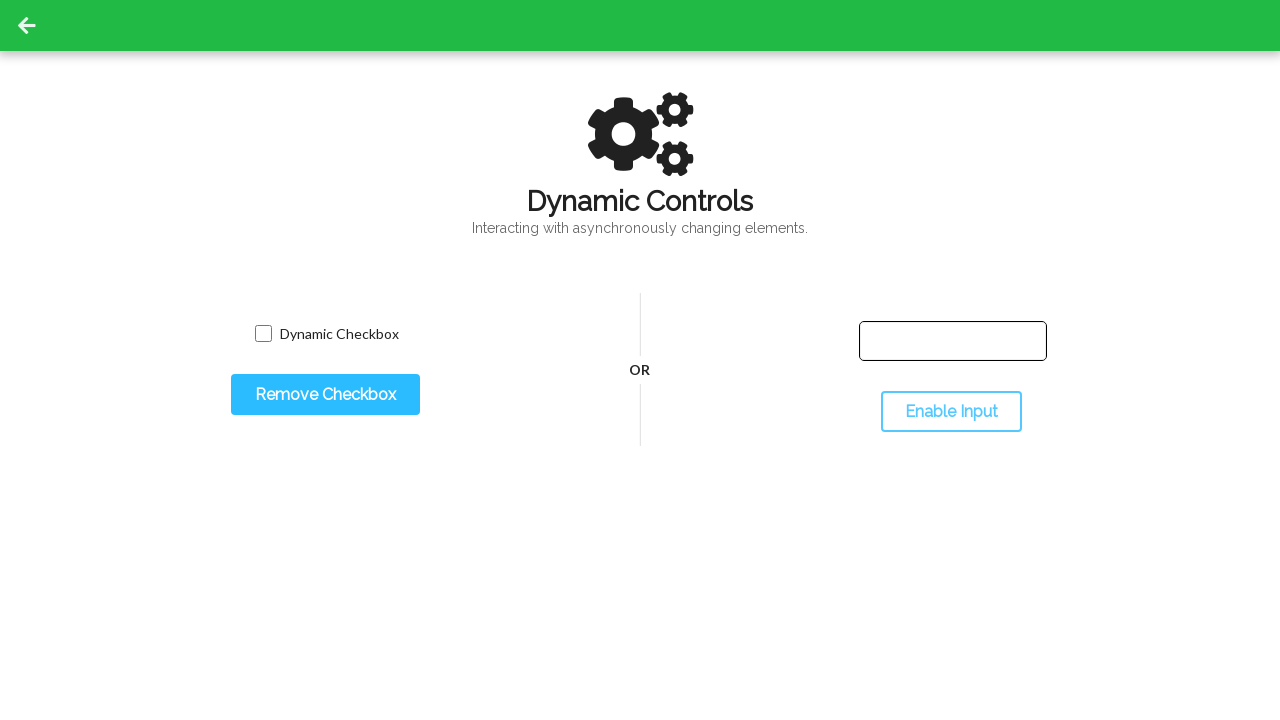

Checkbox became visible after second toggle
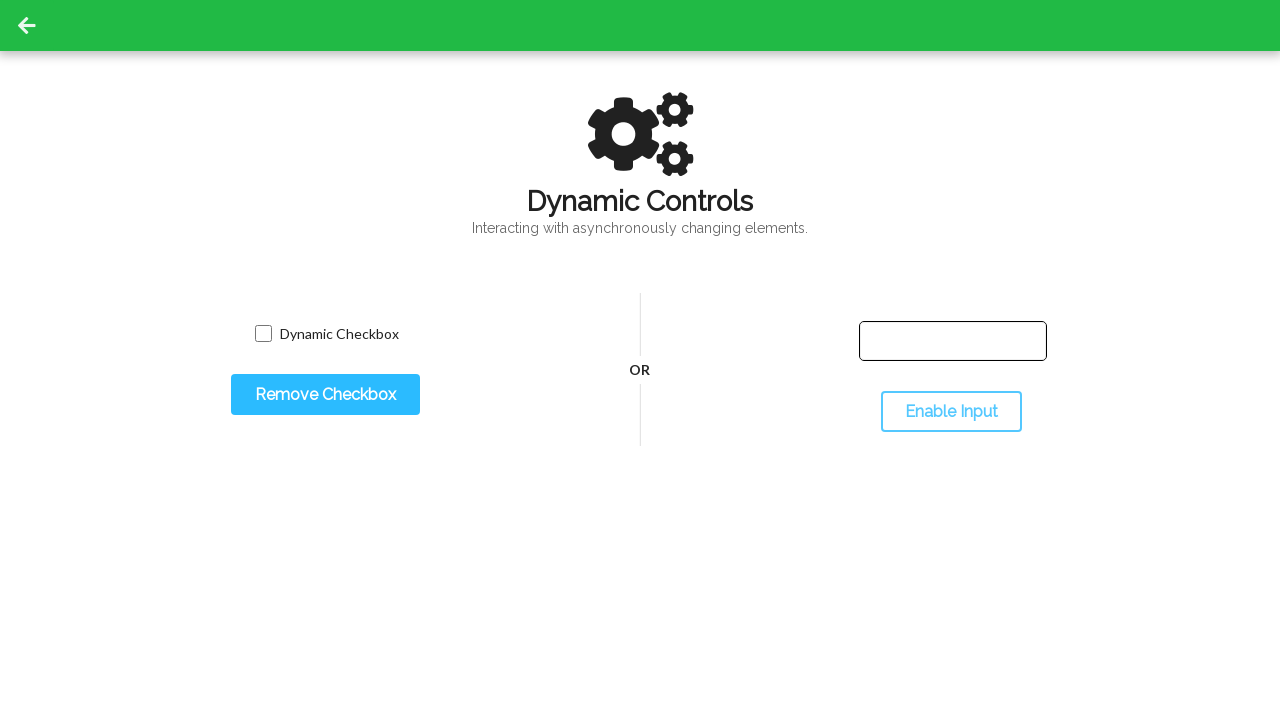

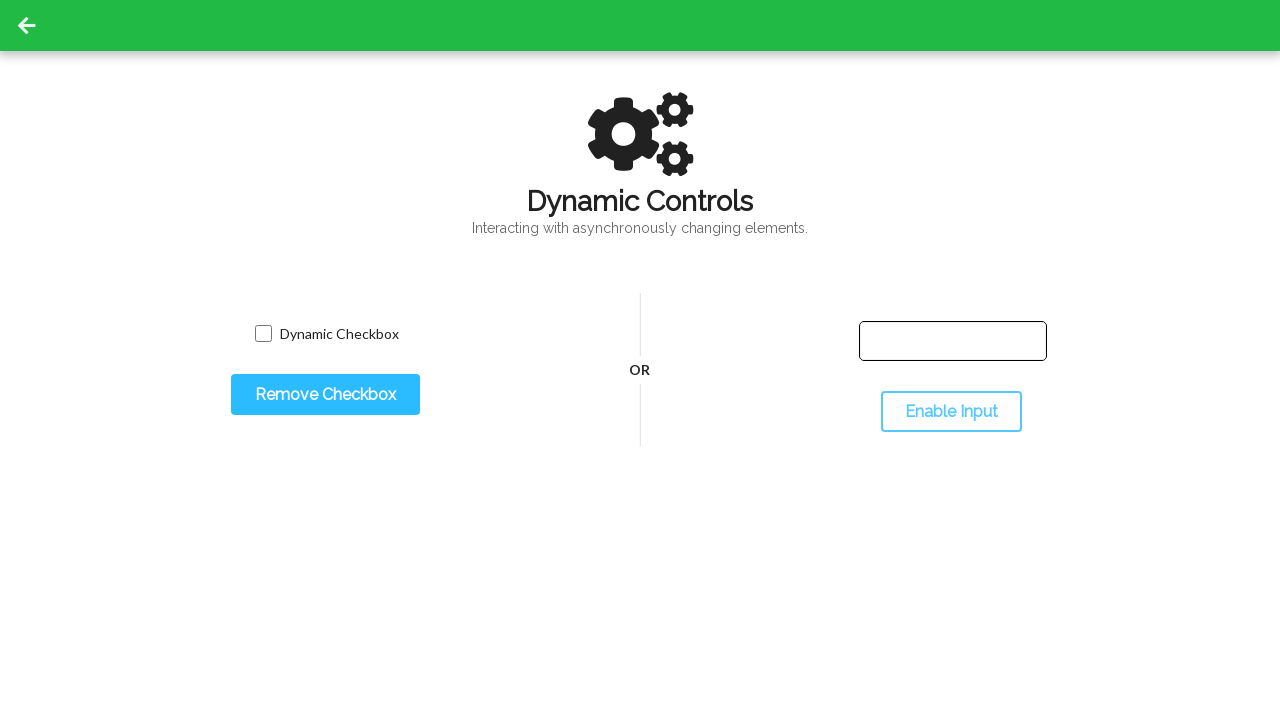